Tests double-click functionality on W3Schools demo page by entering text in a field and double-clicking a button to copy the text

Starting URL: https://www.w3schools.com/tags/tryit.asp?filename=tryhtml5_ev_ondblclick3

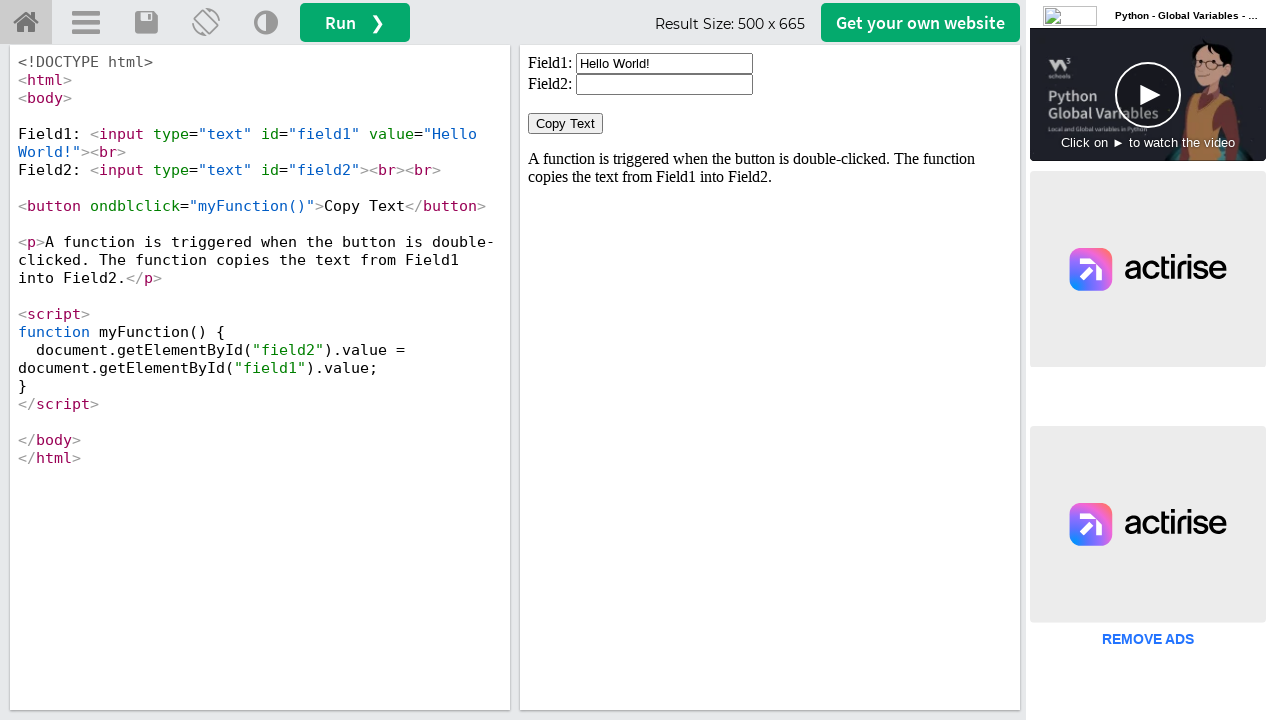

Located and switched to iframe containing demo
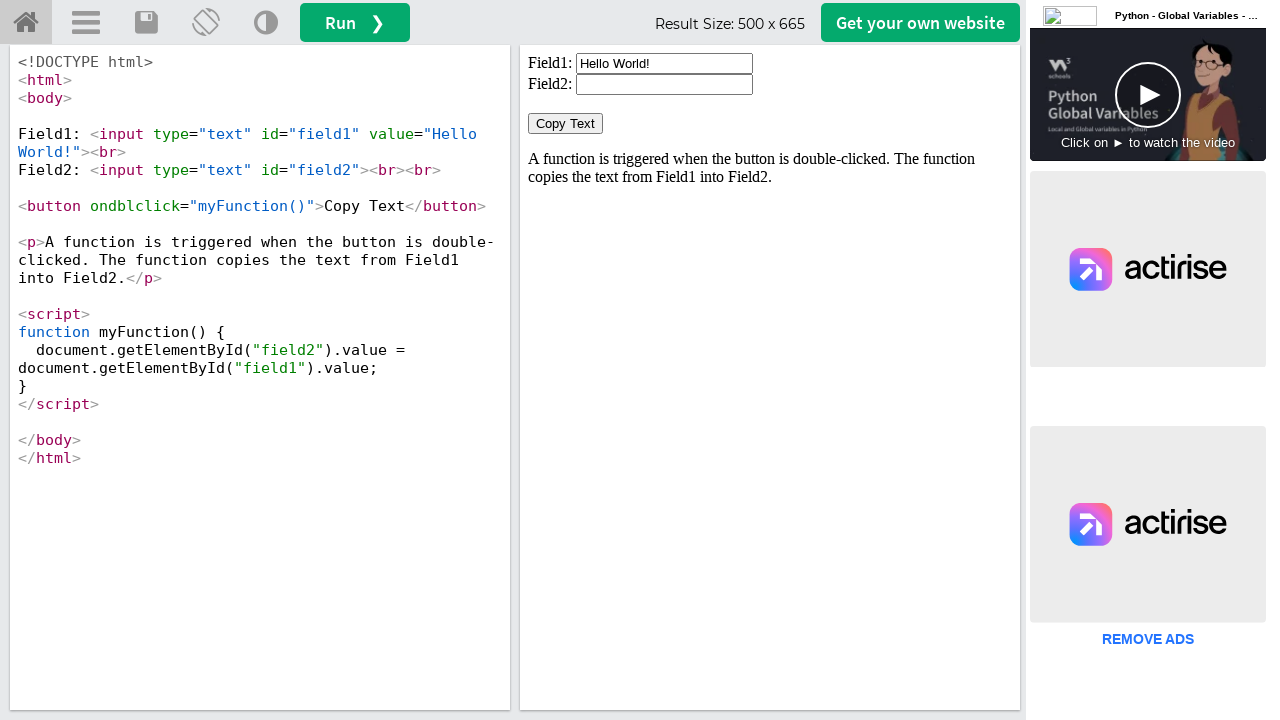

Cleared the input field on iframe#iframeResult >> nth=0 >> internal:control=enter-frame >> xpath=//input[@i
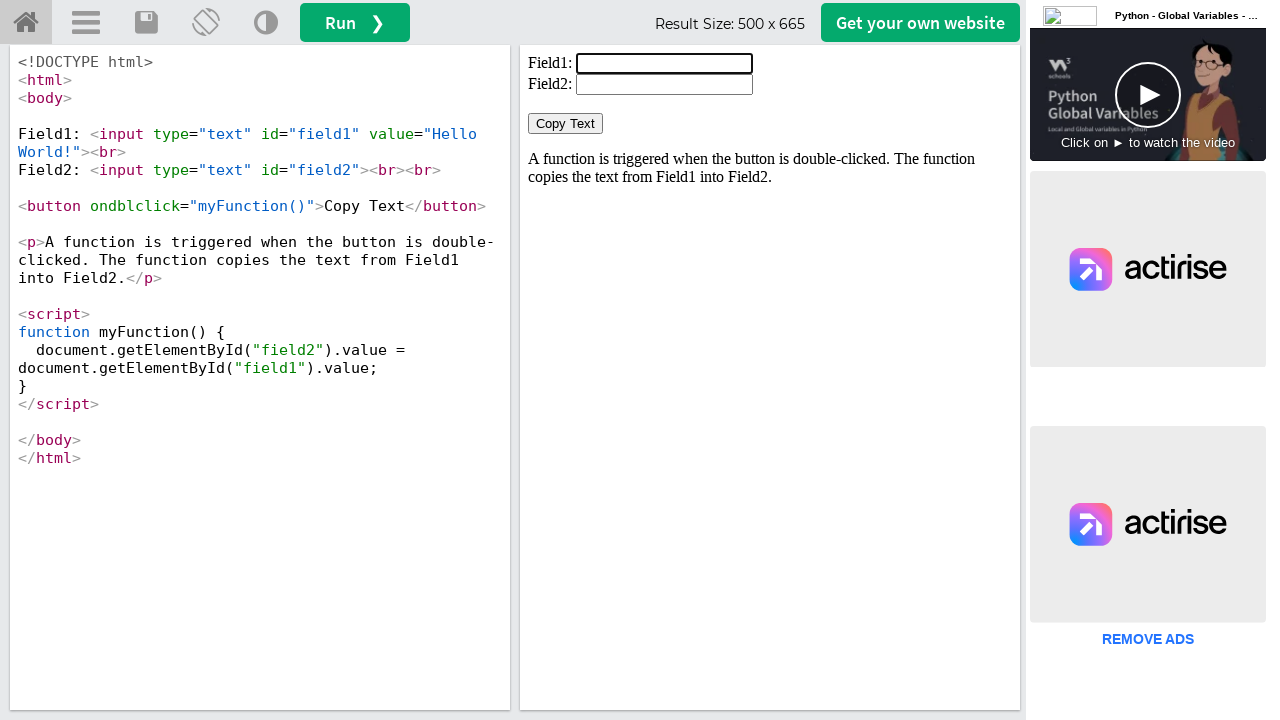

Filled input field with 'i m neha' on iframe#iframeResult >> nth=0 >> internal:control=enter-frame >> xpath=//input[@i
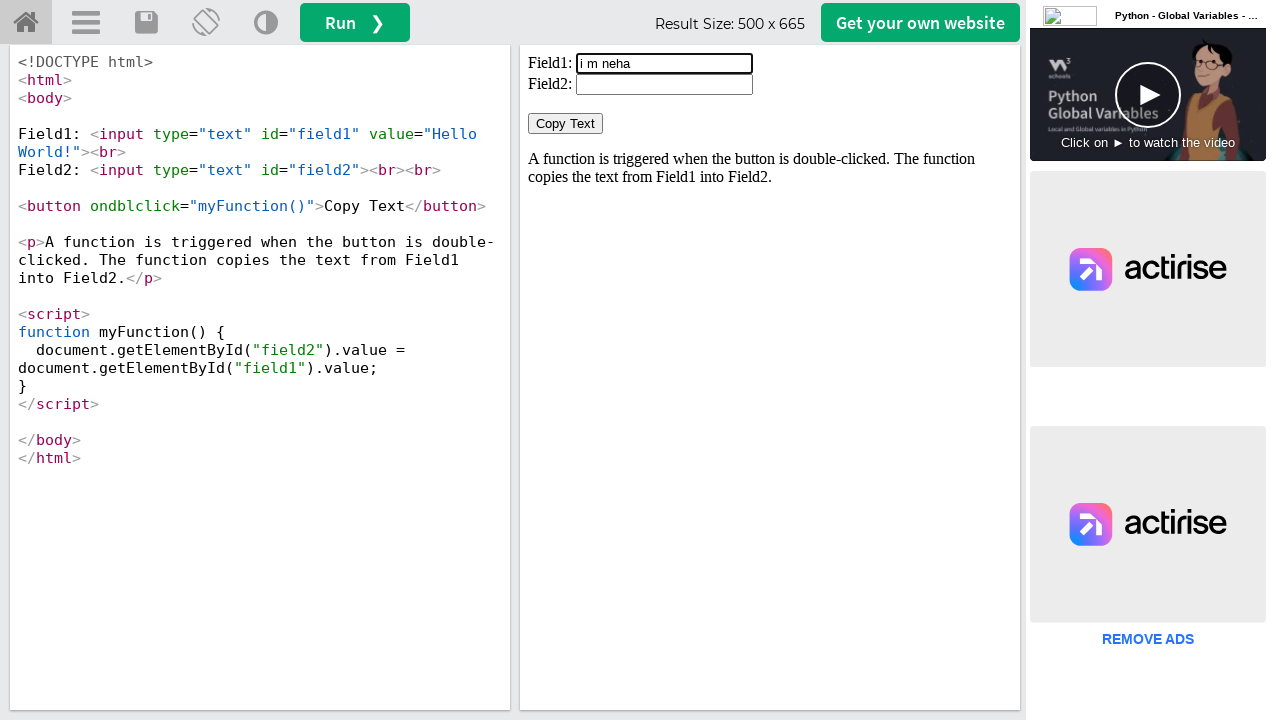

Double-clicked the 'Copy Text' button to copy text at (566, 124) on iframe#iframeResult >> nth=0 >> internal:control=enter-frame >> xpath=//button[t
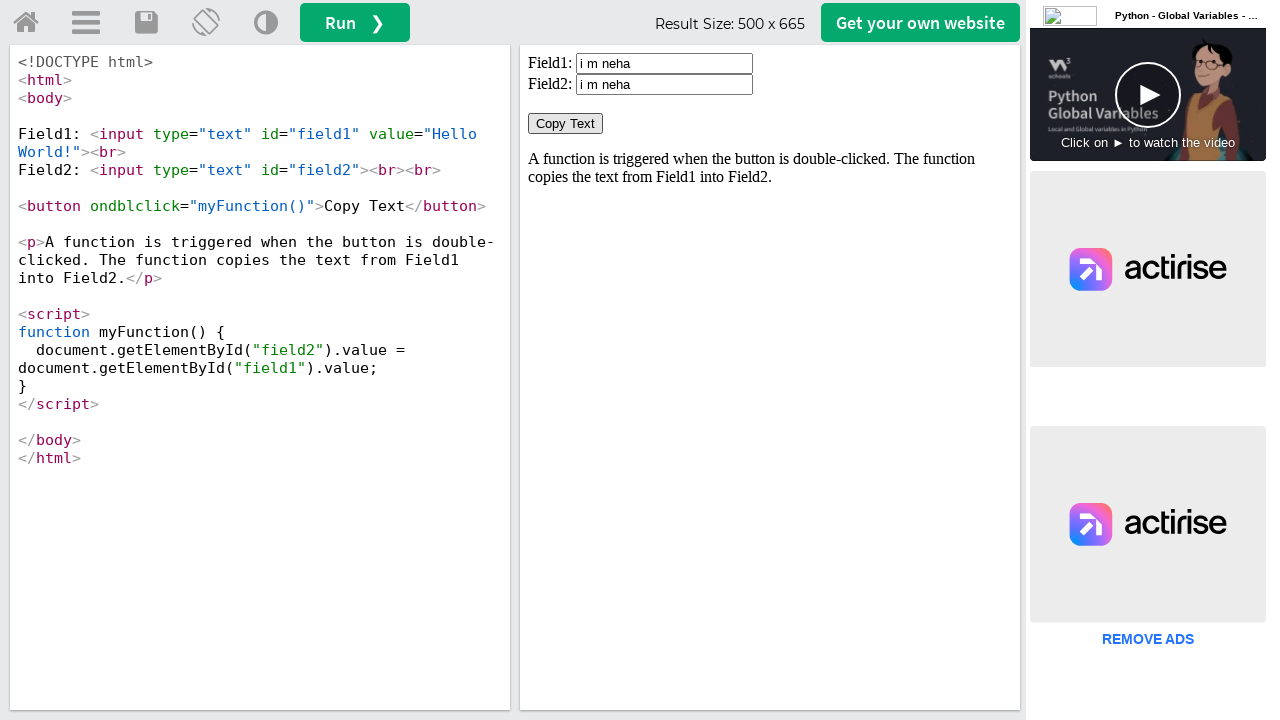

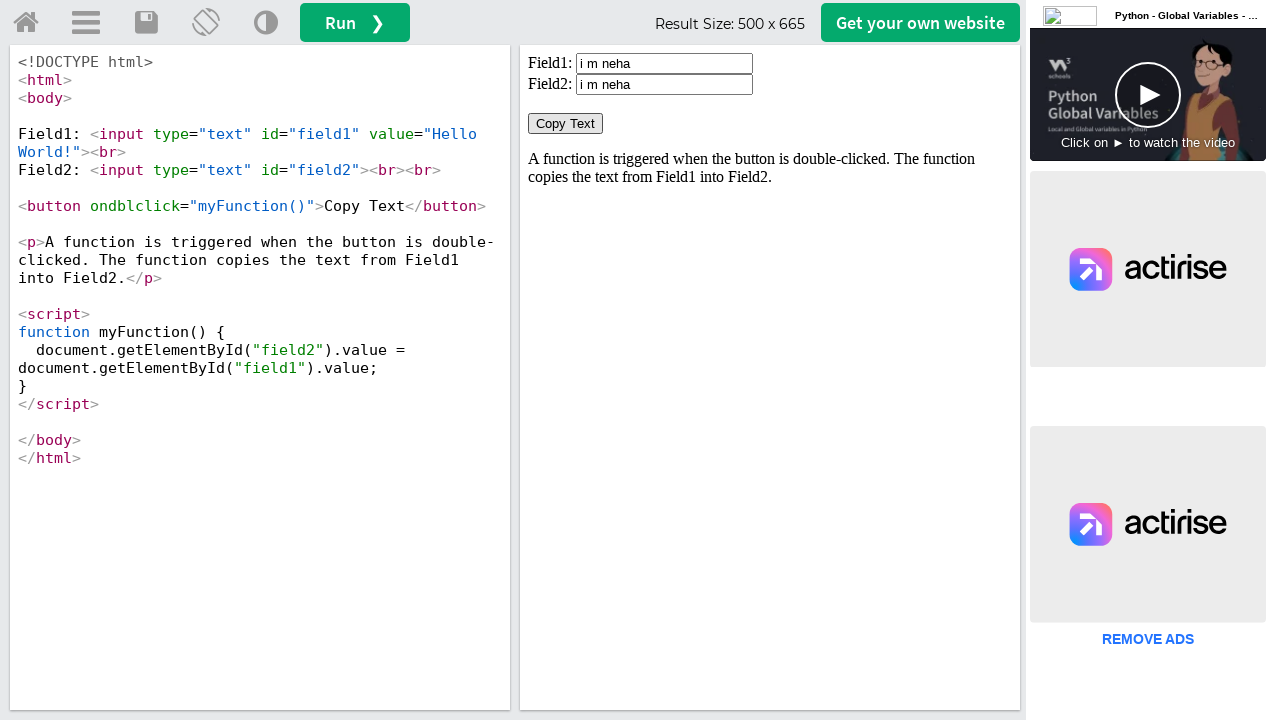